Navigates to the login page, triggers an error, clicks the close button, and verifies the error disappears

Starting URL: https://the-internet.herokuapp.com/

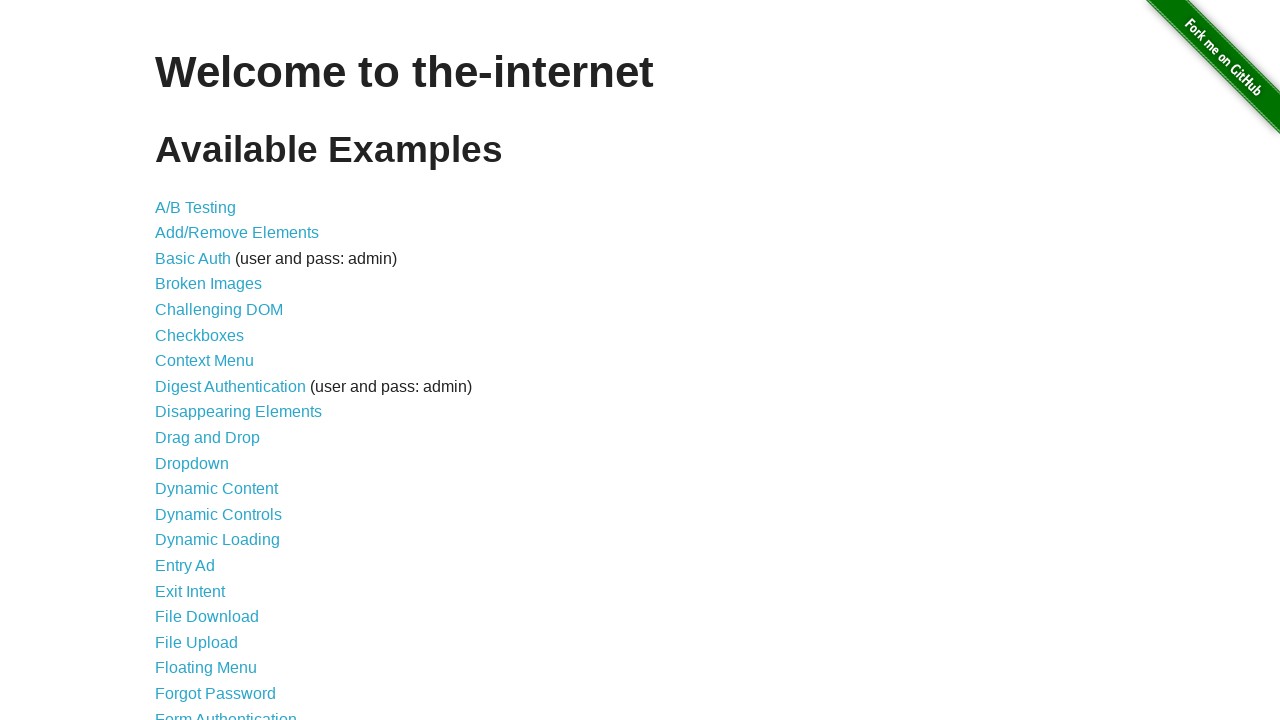

Clicked on the login link at (226, 712) on xpath=/html/body/div[2]/div/ul/li[21]/a
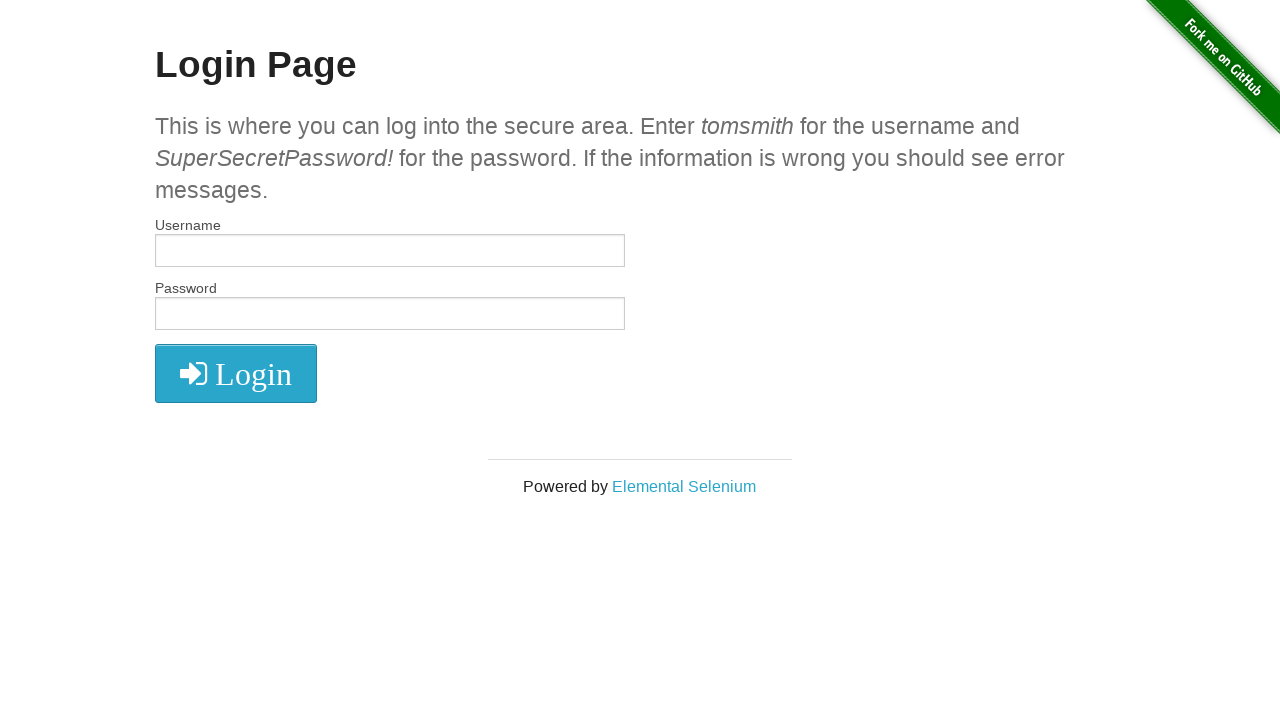

Clicked login button to trigger error at (236, 374) on xpath=//*[@id='login']/button/i
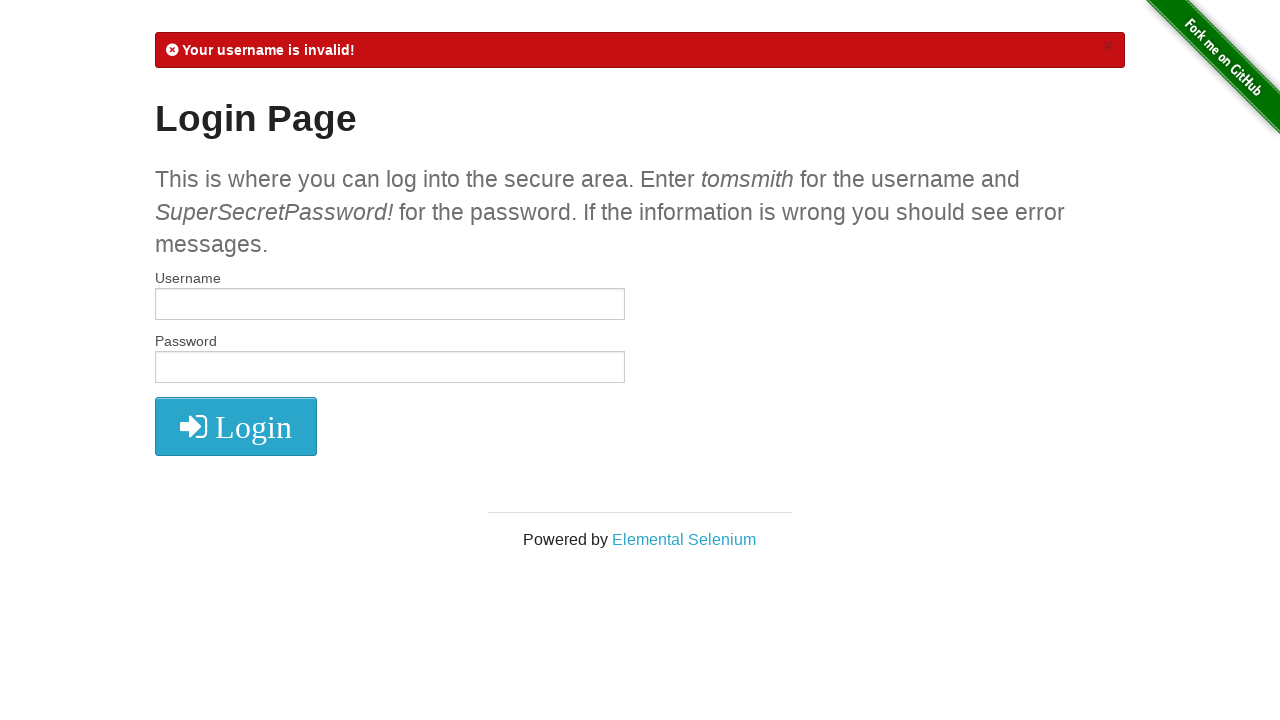

Clicked close button on error message at (1108, 46) on .close
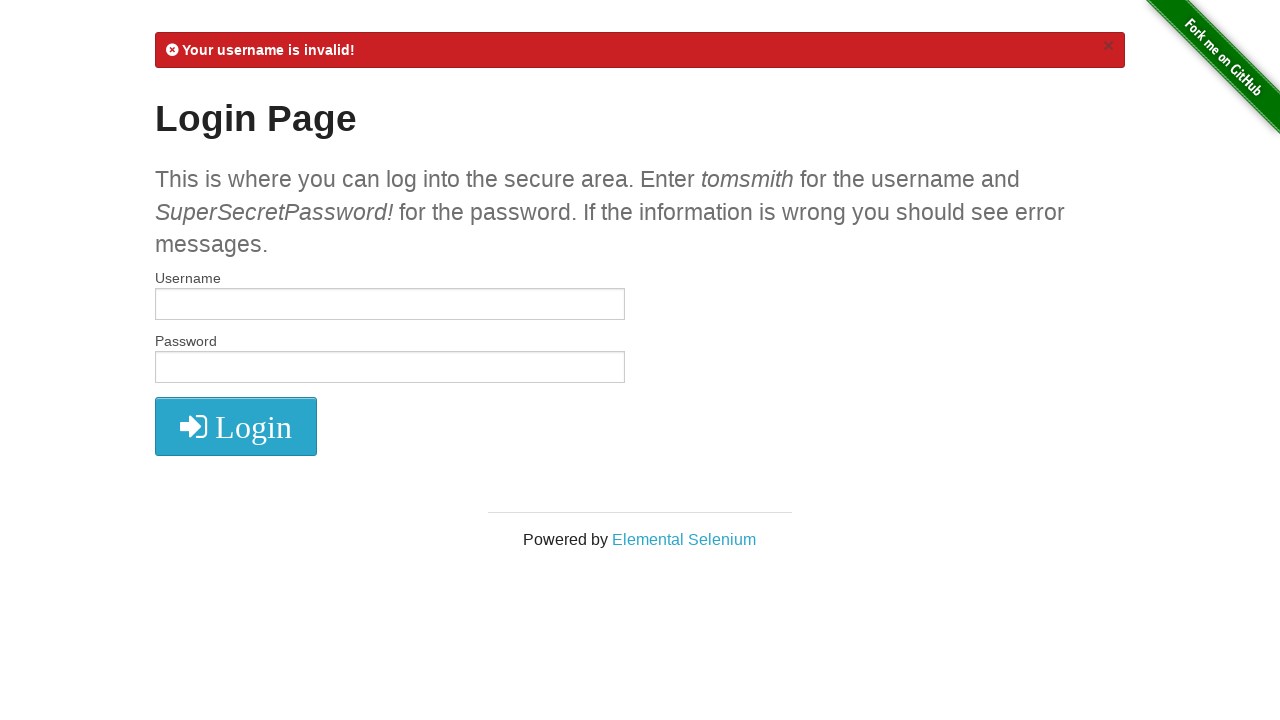

Waited 1000ms for error to disappear
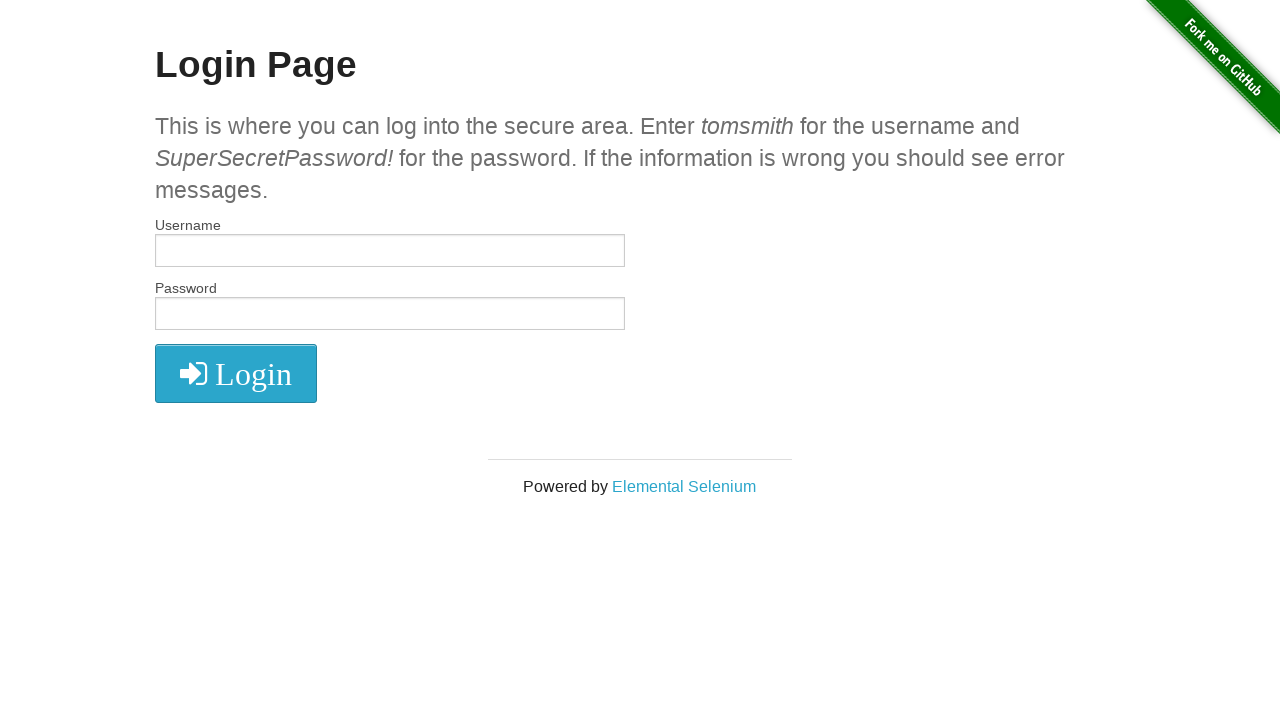

Verified error message is no longer visible
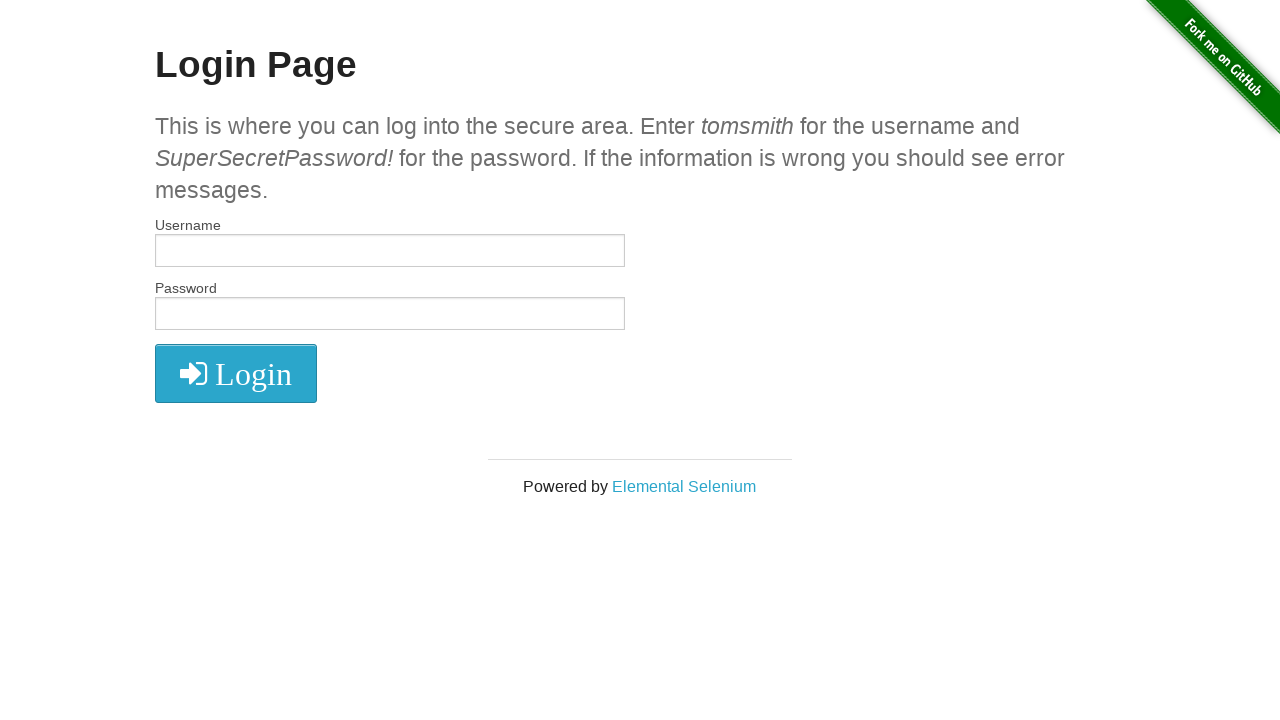

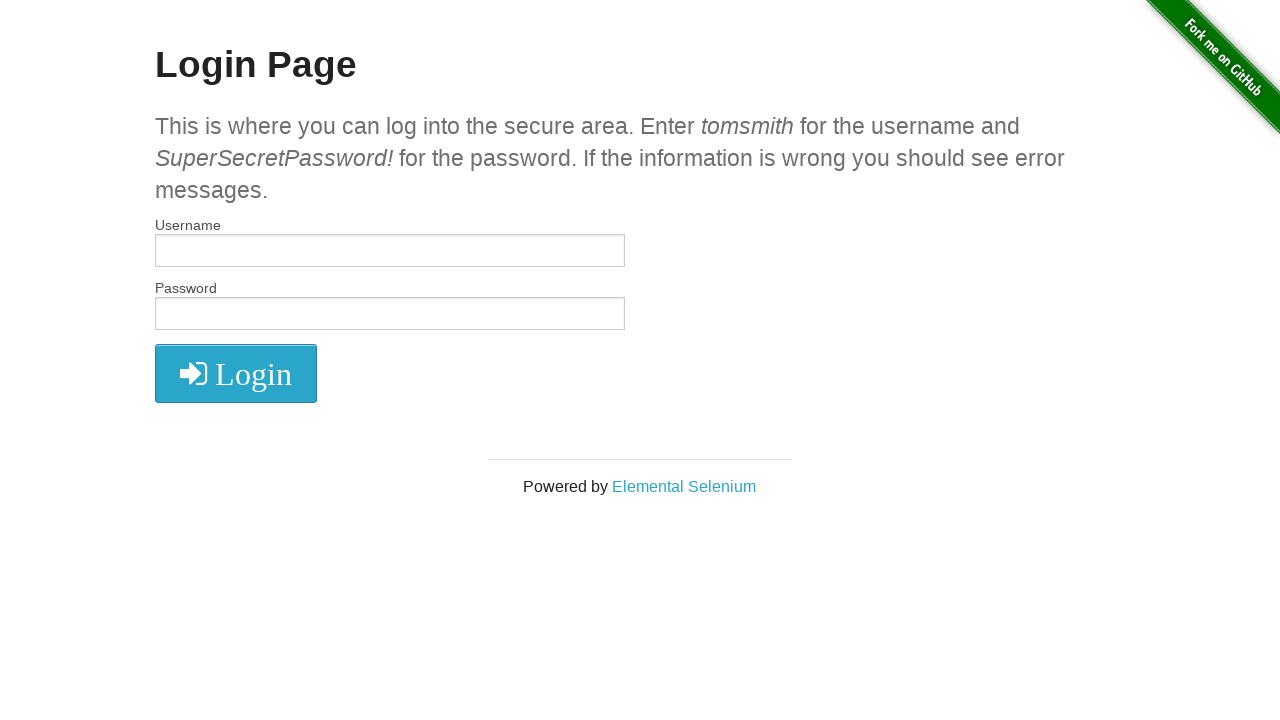